Tests a data types form by filling all fields except zip code (left empty), submitting the form, and verifying that the zip code field is highlighted red (invalid) while all other fields are highlighted green (valid).

Starting URL: https://bonigarcia.dev/selenium-webdriver-java/data-types.html

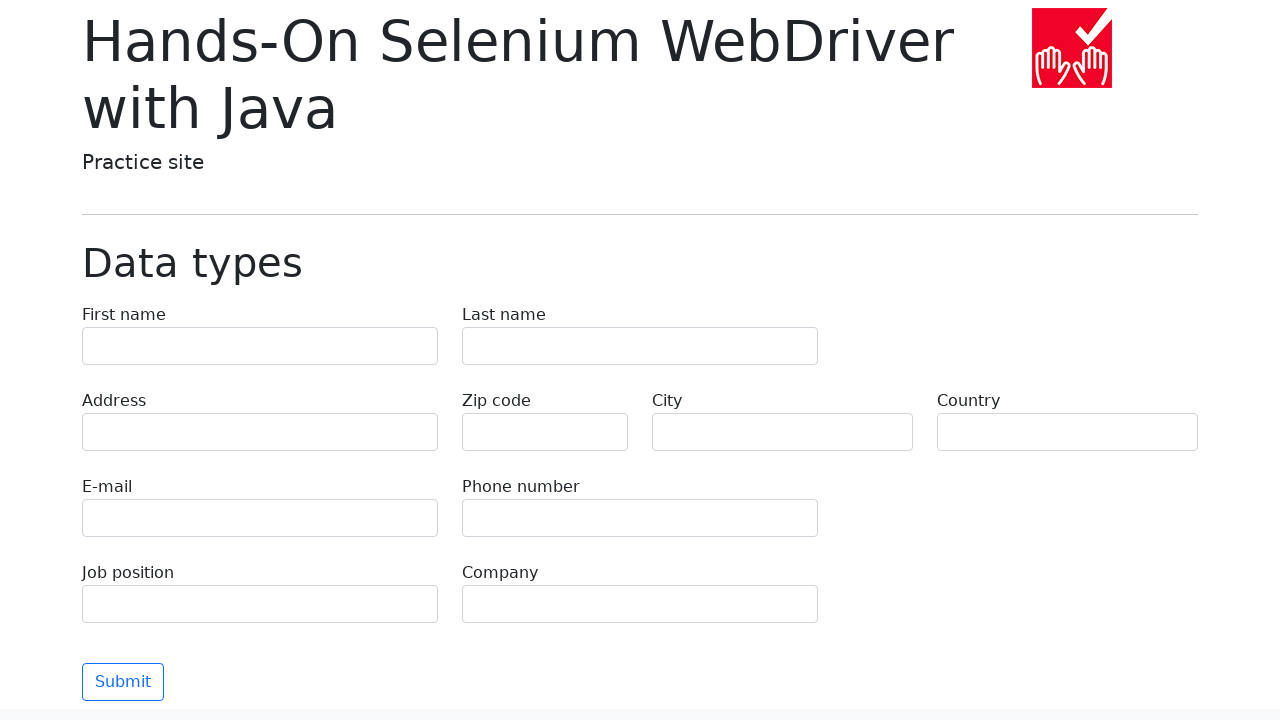

Filled first name field with 'Иван' on input[name="first-name"]
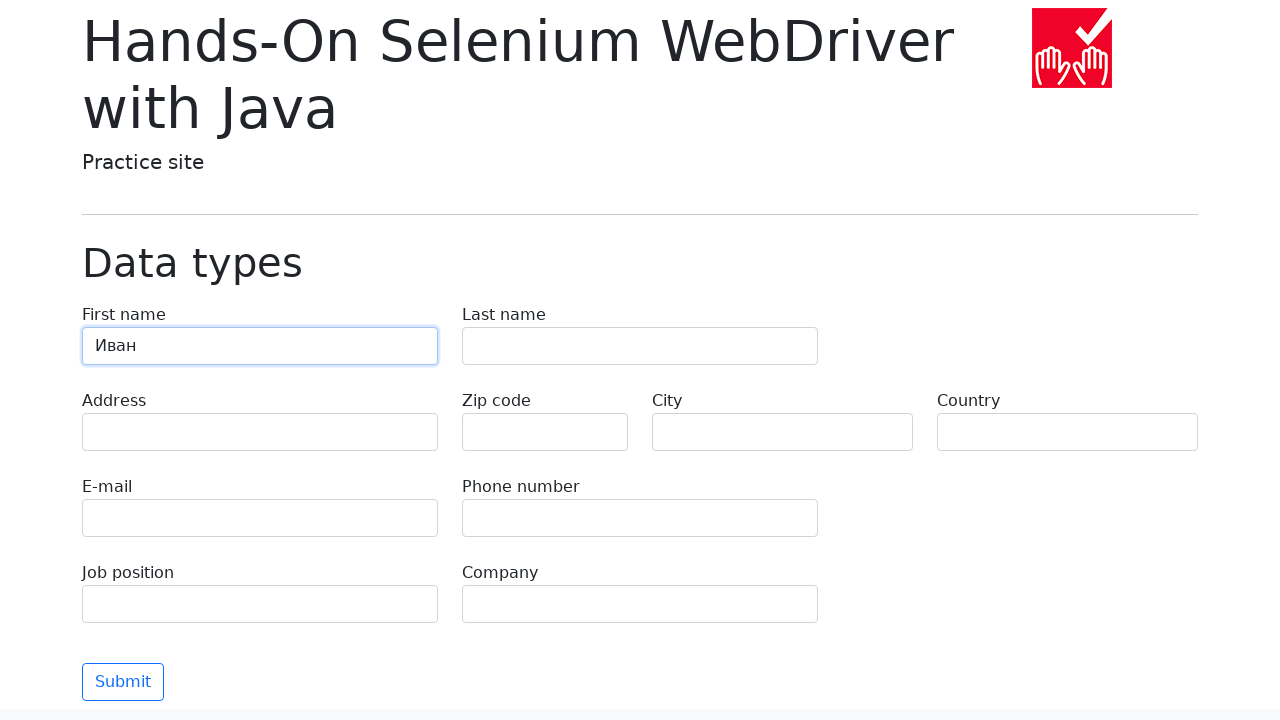

Filled last name field with 'Петров' on input[name="last-name"]
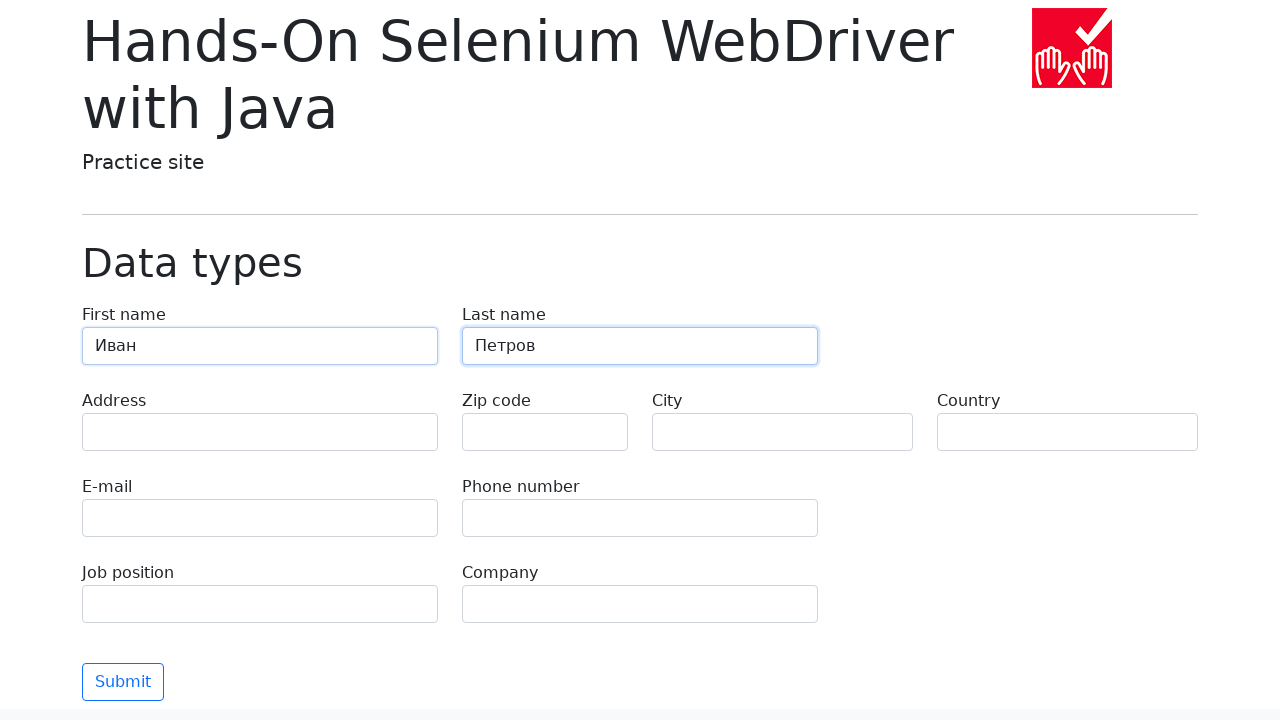

Filled address field with 'Ленина, 55-3' on input[name="address"]
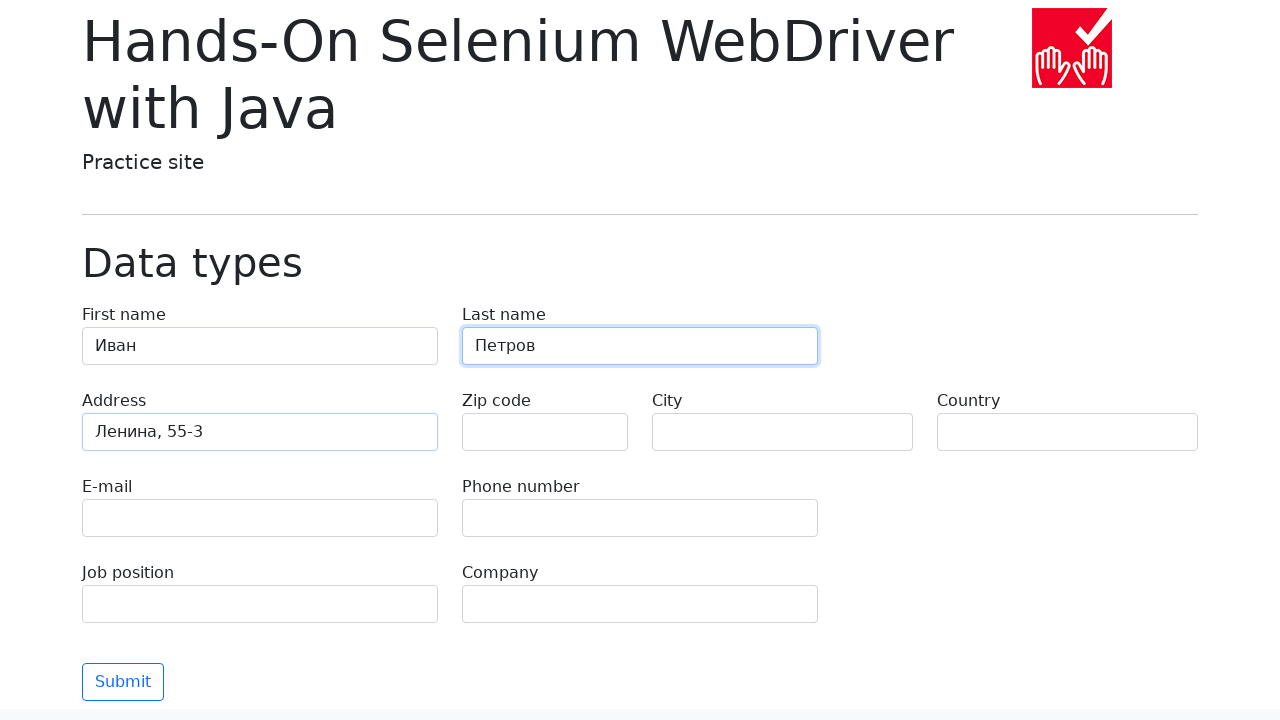

Left zip code field empty to trigger validation error on input[name="zip-code"]
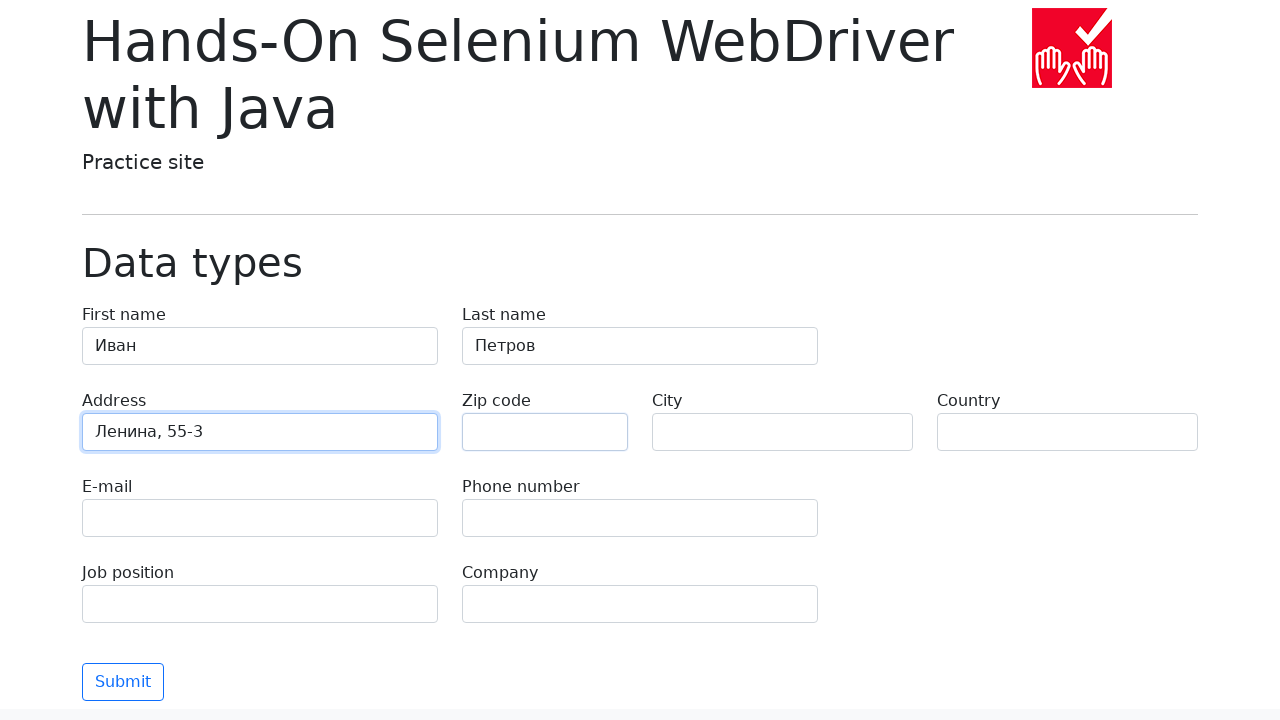

Filled city field with 'Москва' on input[name="city"]
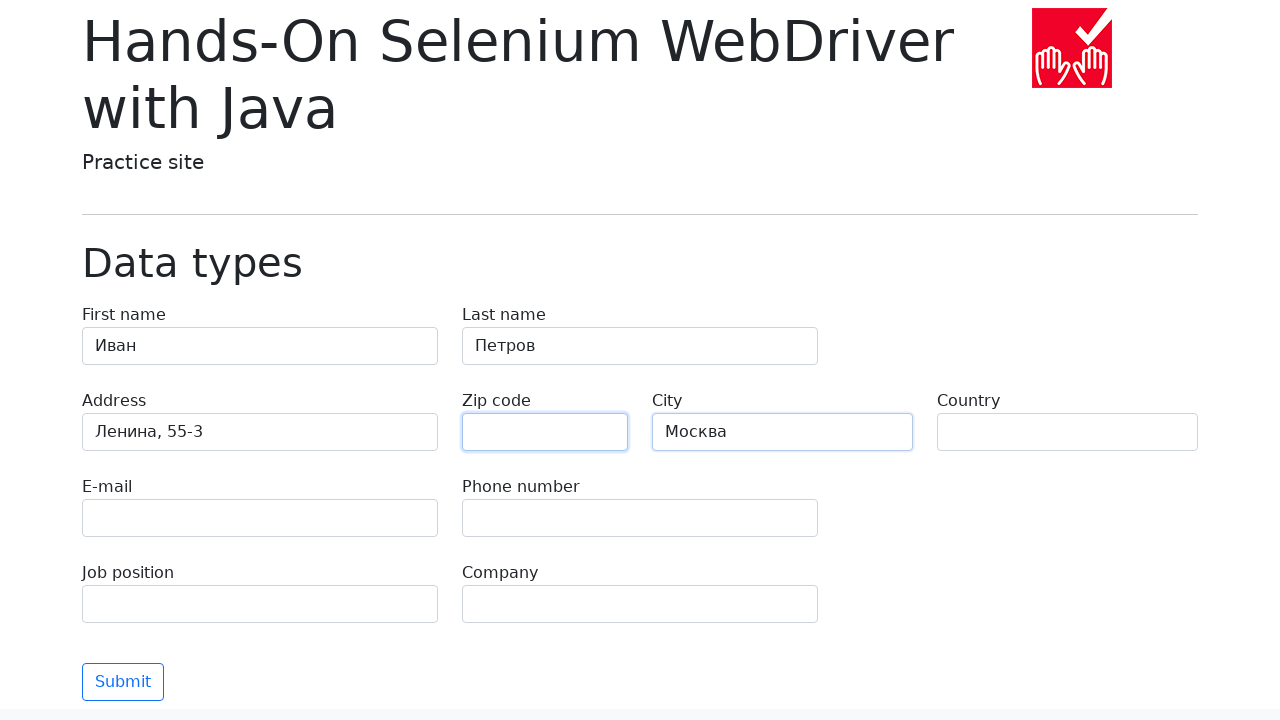

Filled country field with 'Россия' on input[name="country"]
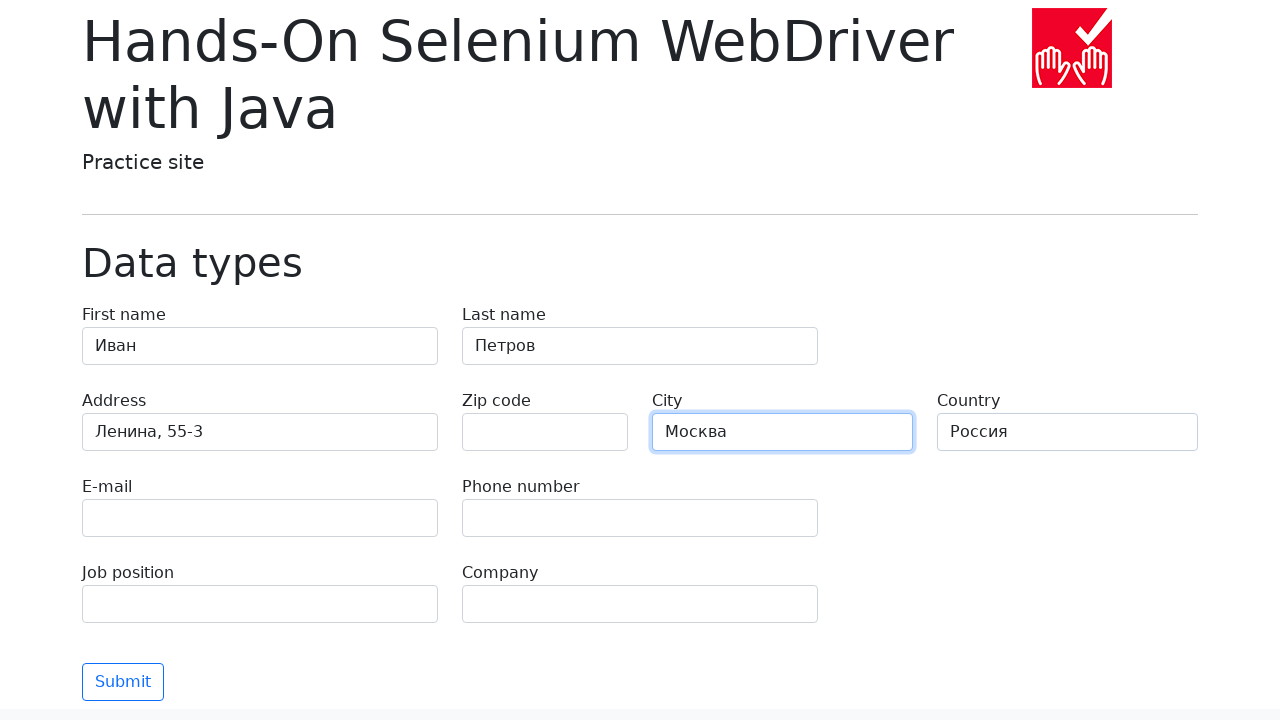

Filled email field with '123@test.ru' on input[name="e-mail"]
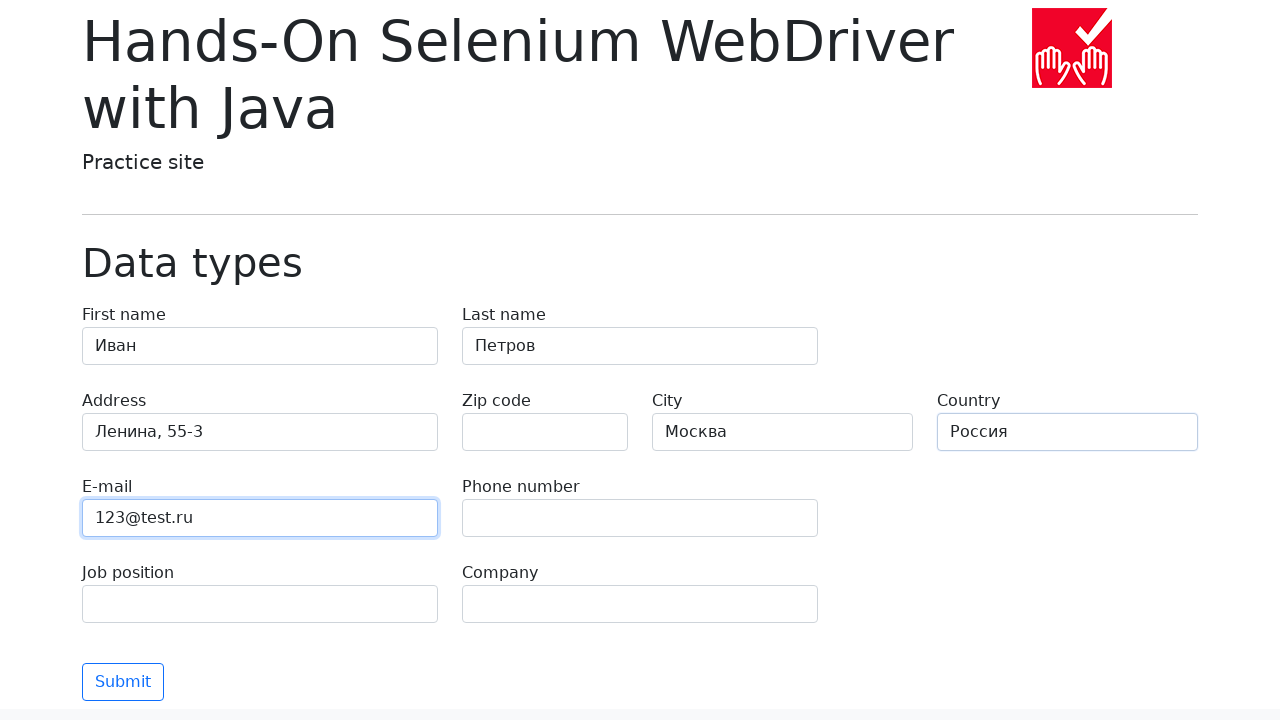

Filled phone field with '+79123456789' on input[name="phone"]
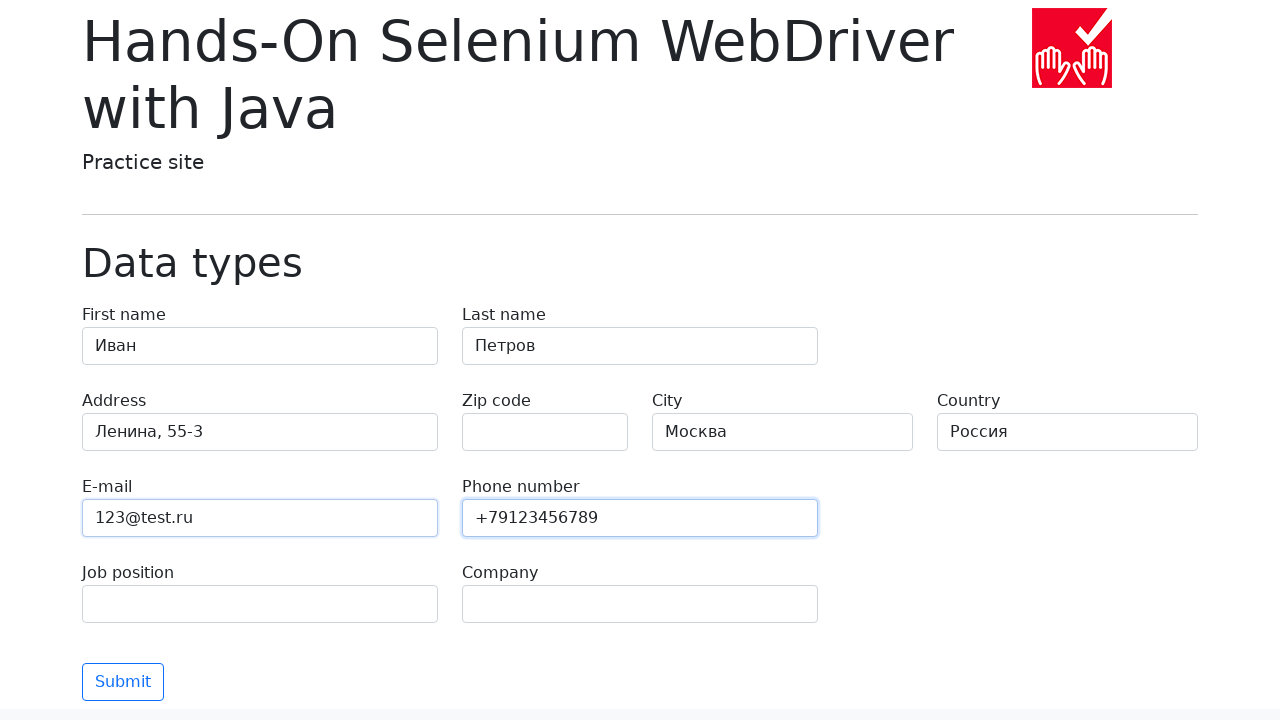

Filled job position field with 'QA' on input[name="job-position"]
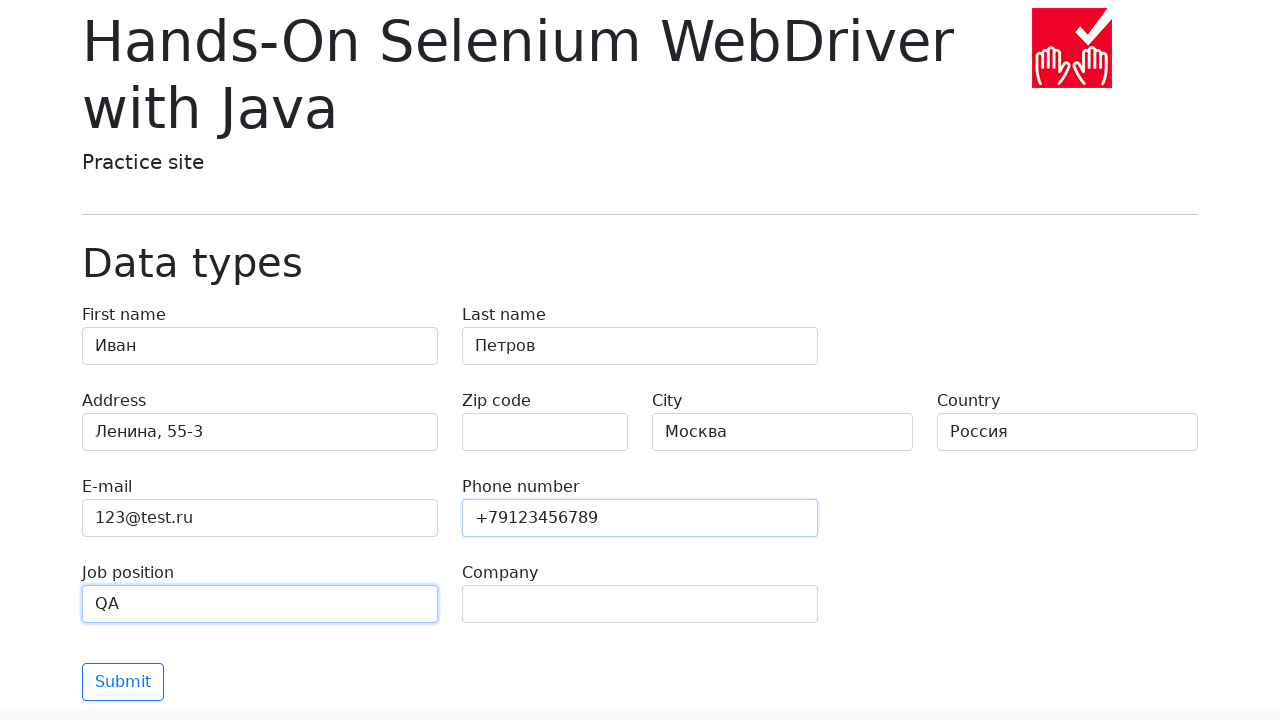

Filled company field with 'SkyPro' on input[name="company"]
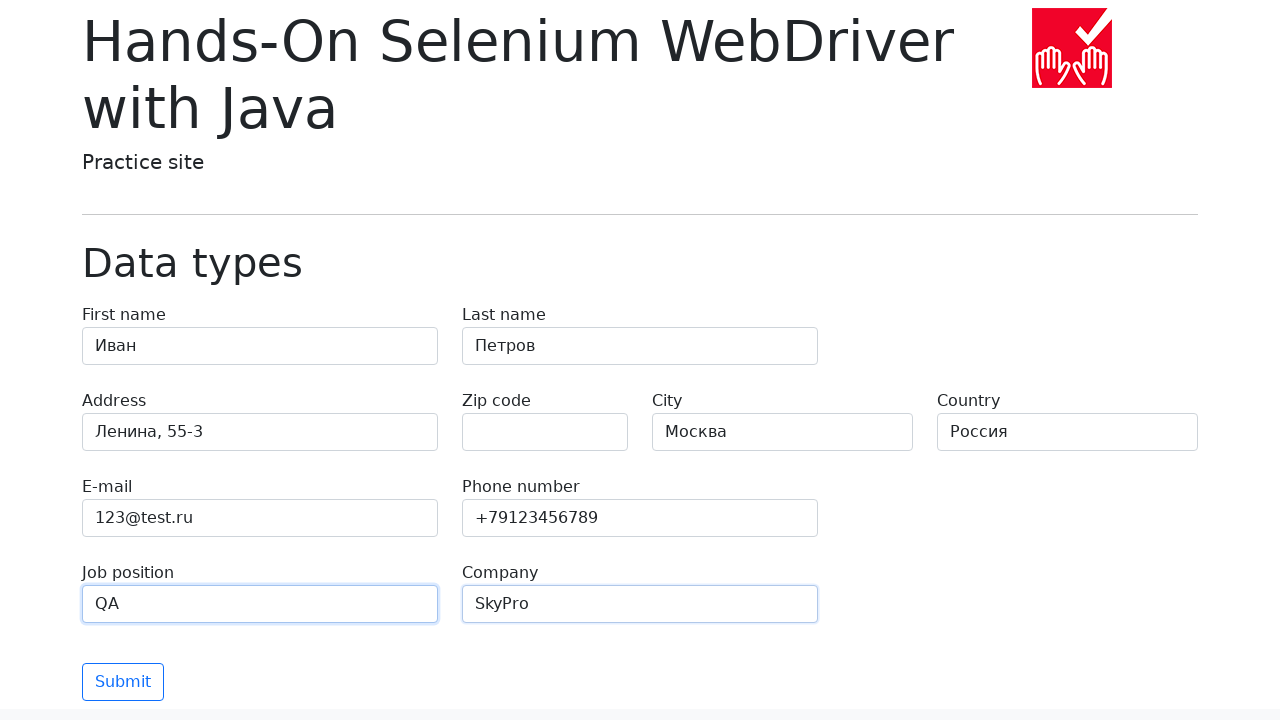

Clicked Submit button to validate form at (123, 682) on button[type="submit"]
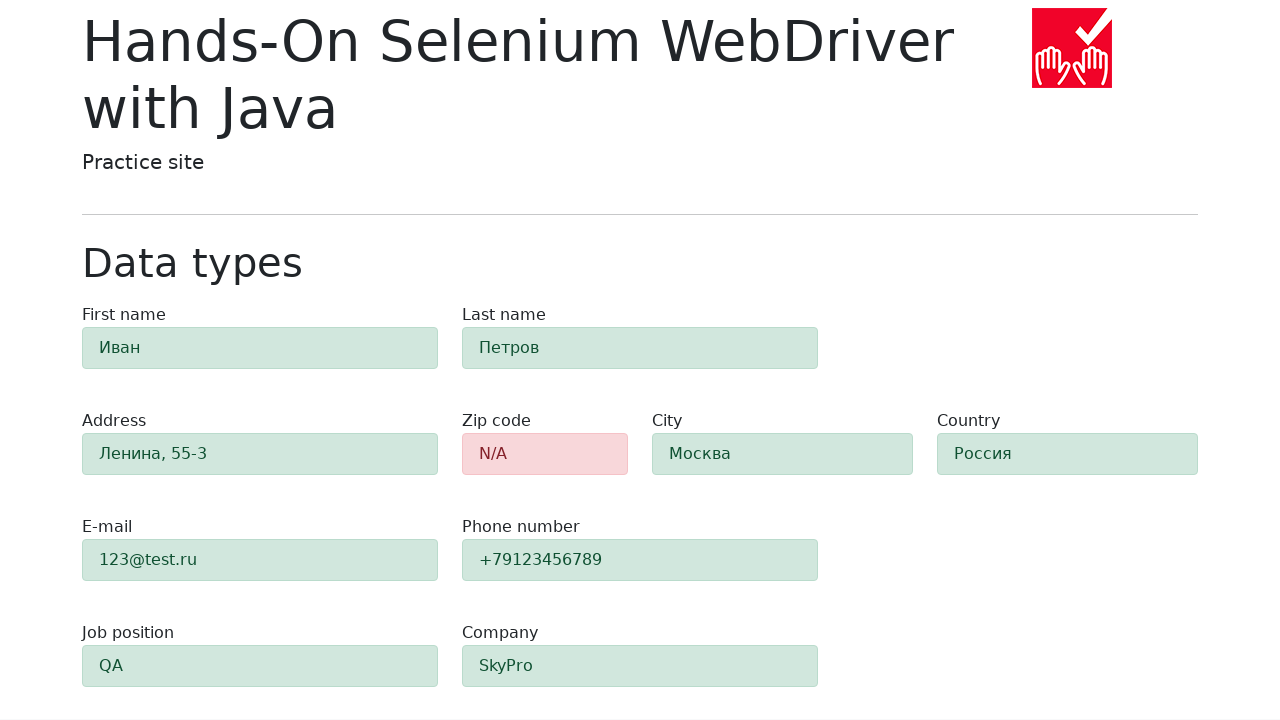

Waited 1000ms for form validation to complete
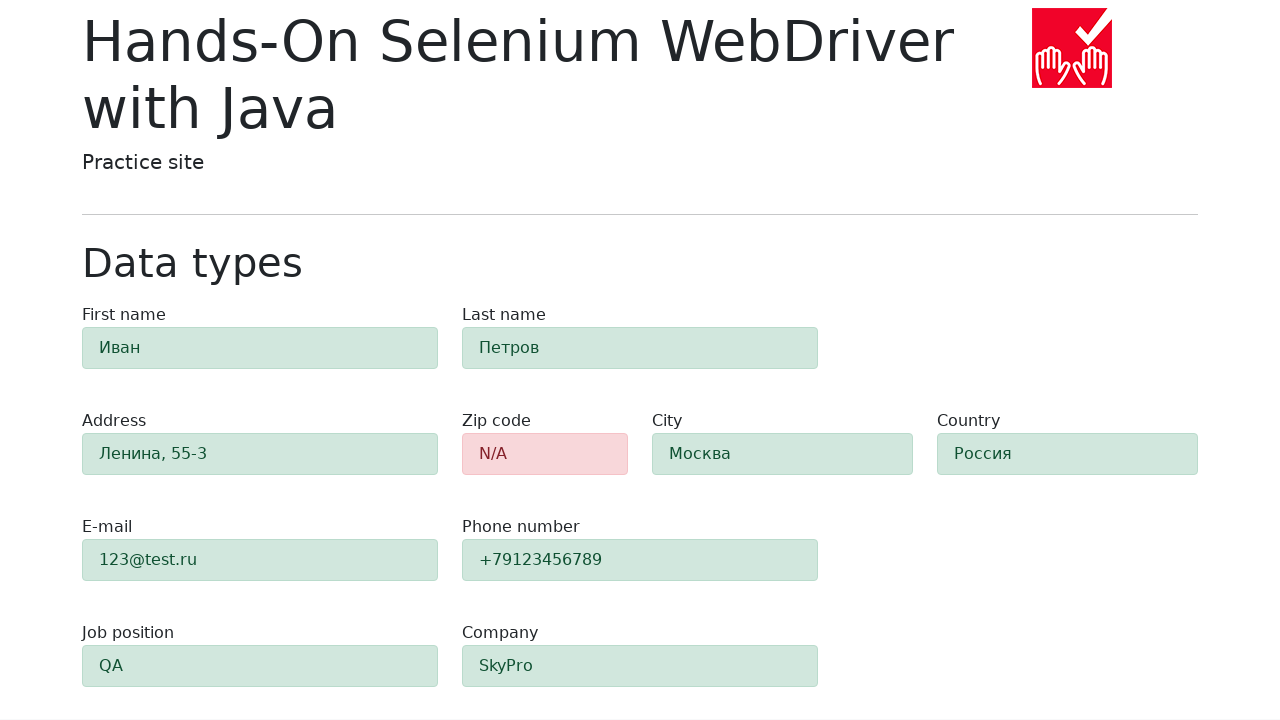

Verified zip code field is visible (expected to be highlighted red as invalid)
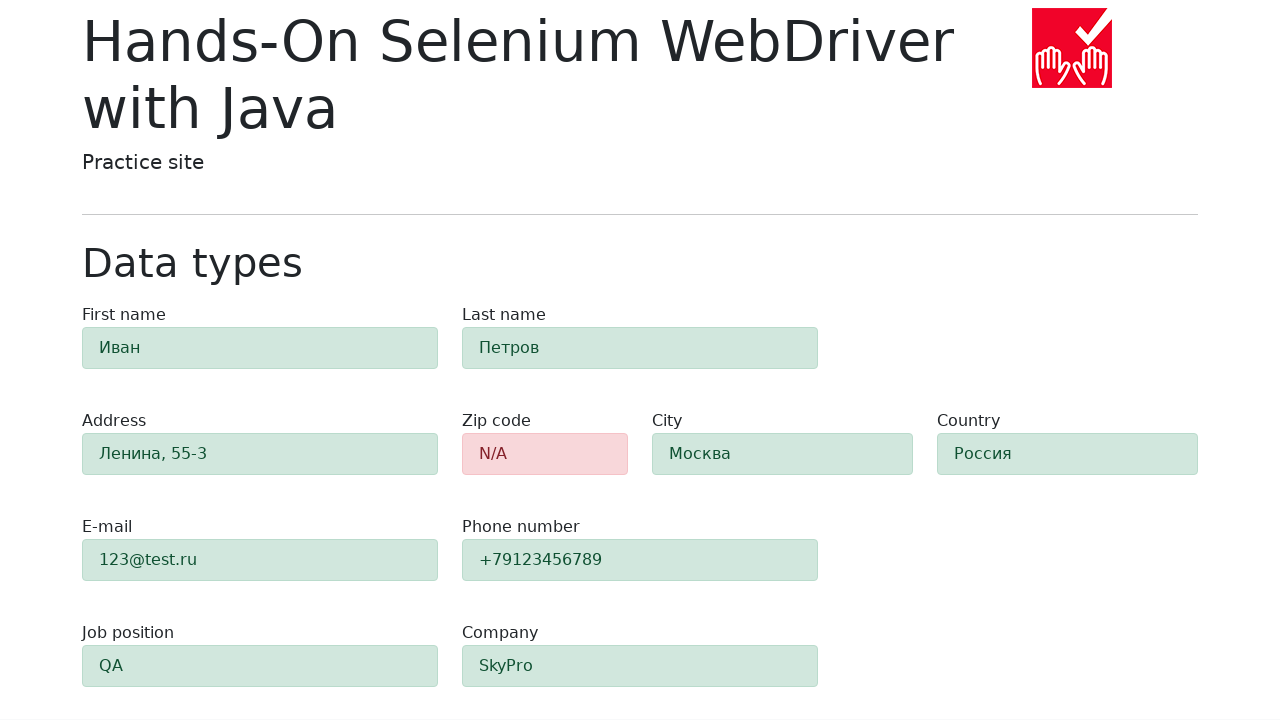

Verified first name field is visible and highlighted green (valid)
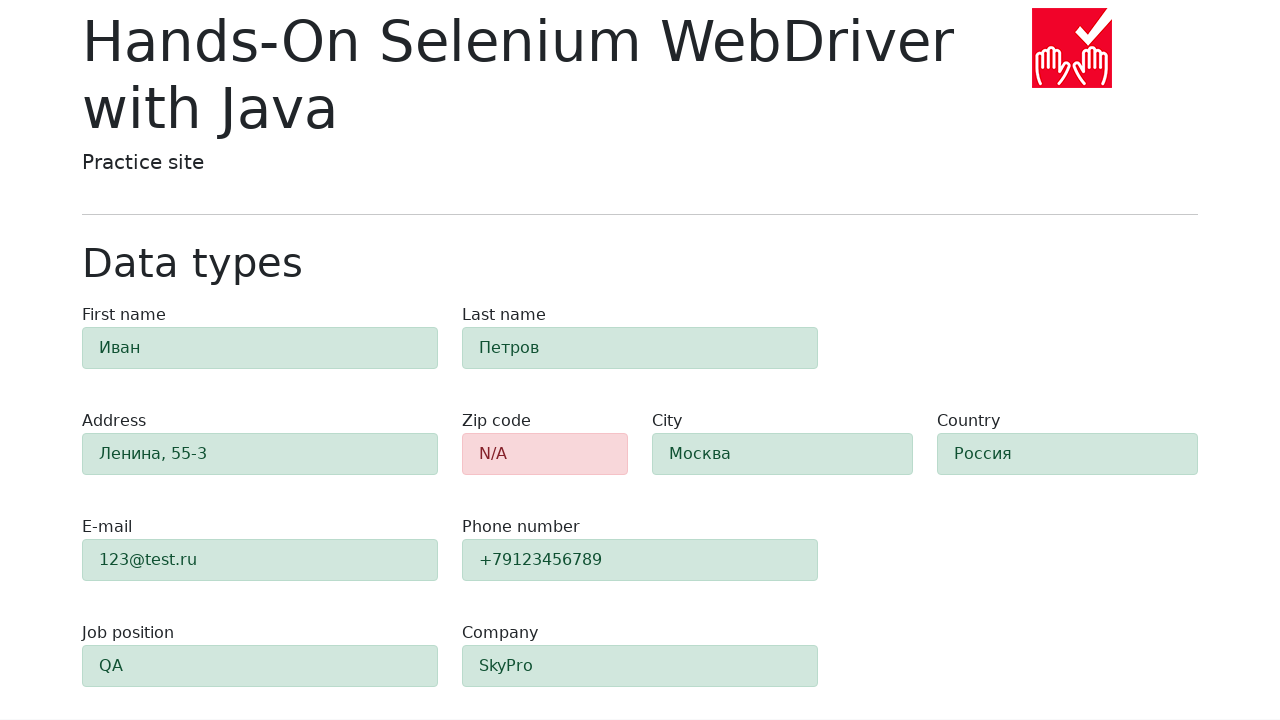

Verified last name field is visible and highlighted green (valid)
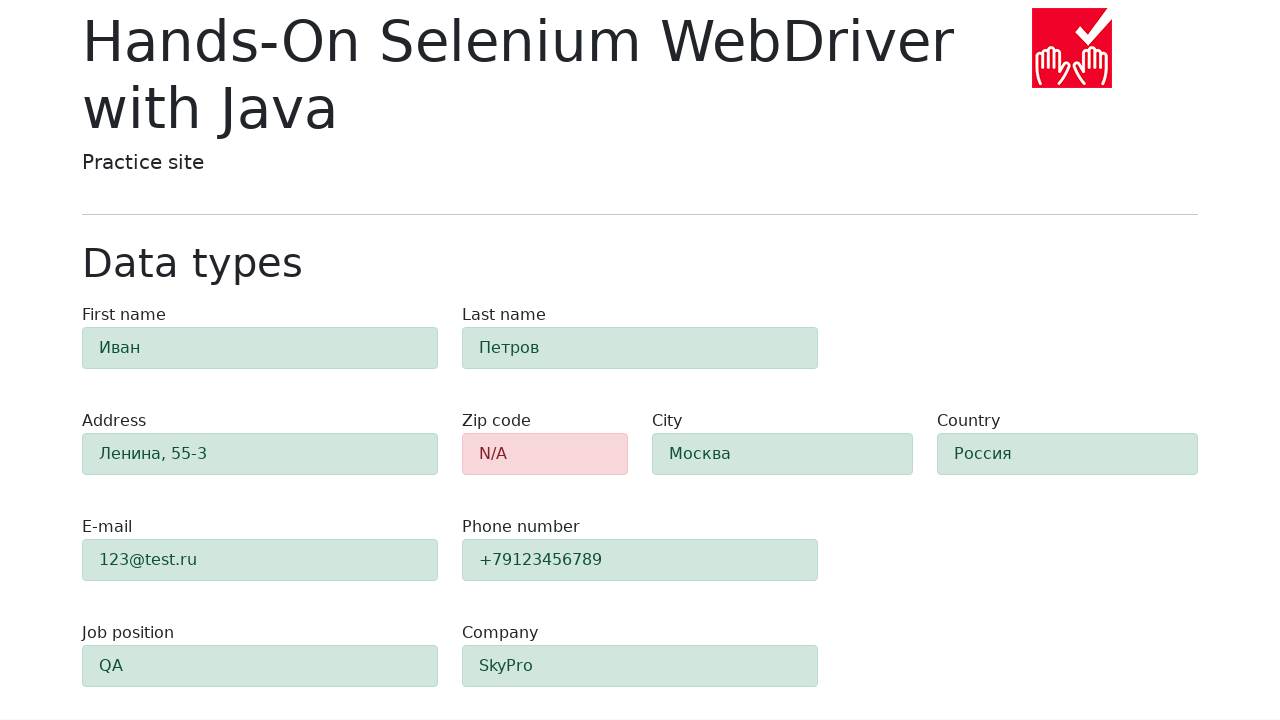

Verified address field is visible and highlighted green (valid)
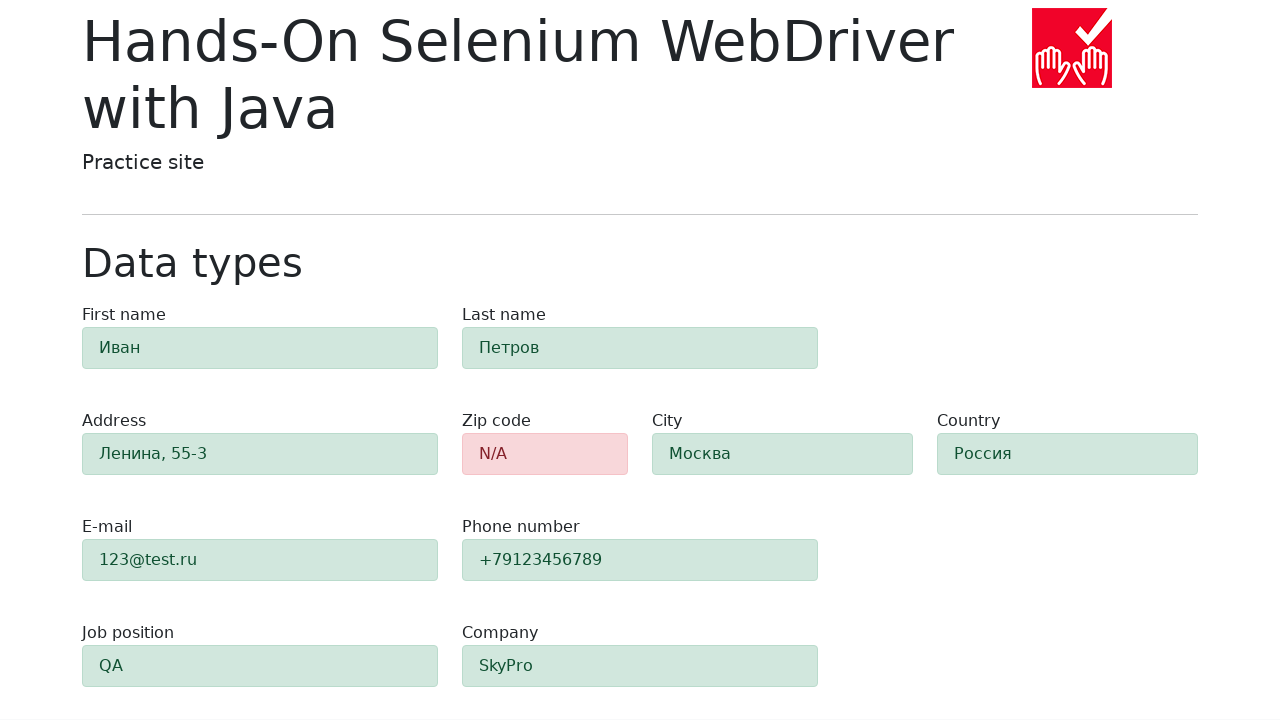

Verified city field is visible and highlighted green (valid)
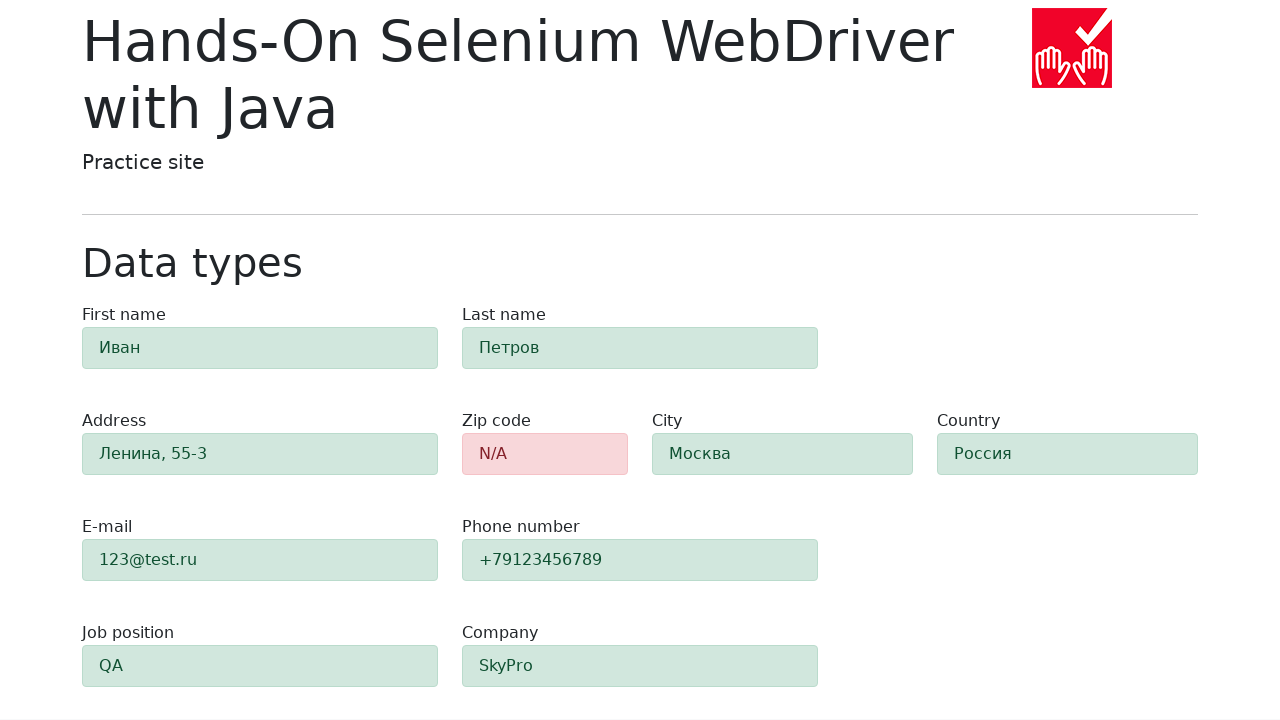

Verified country field is visible and highlighted green (valid)
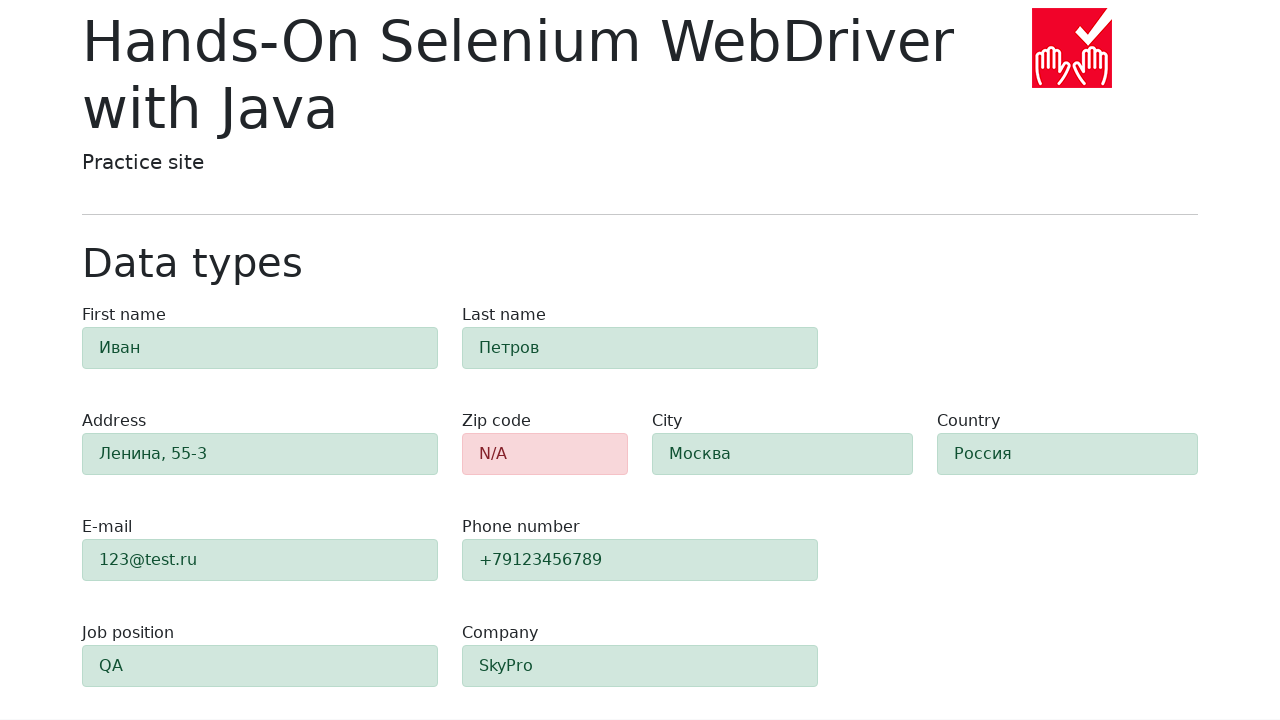

Verified email field is visible and highlighted green (valid)
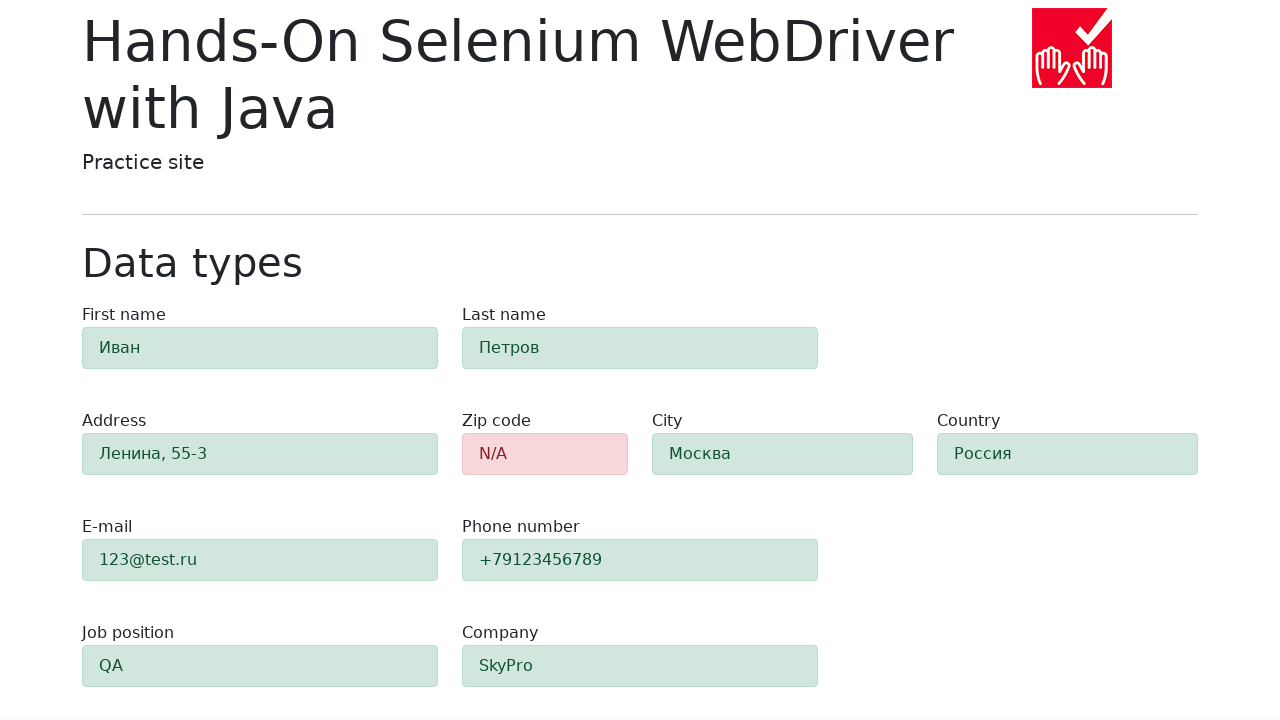

Verified phone field is visible and highlighted green (valid)
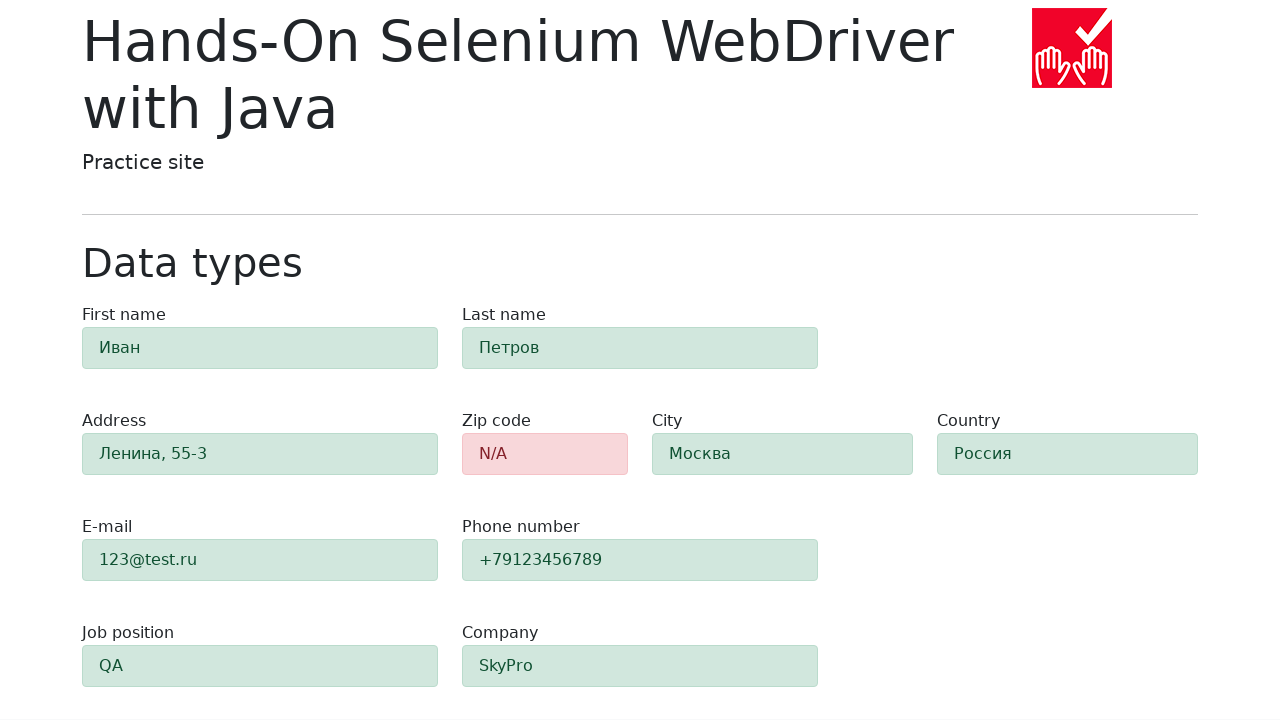

Verified job position field is visible and highlighted green (valid)
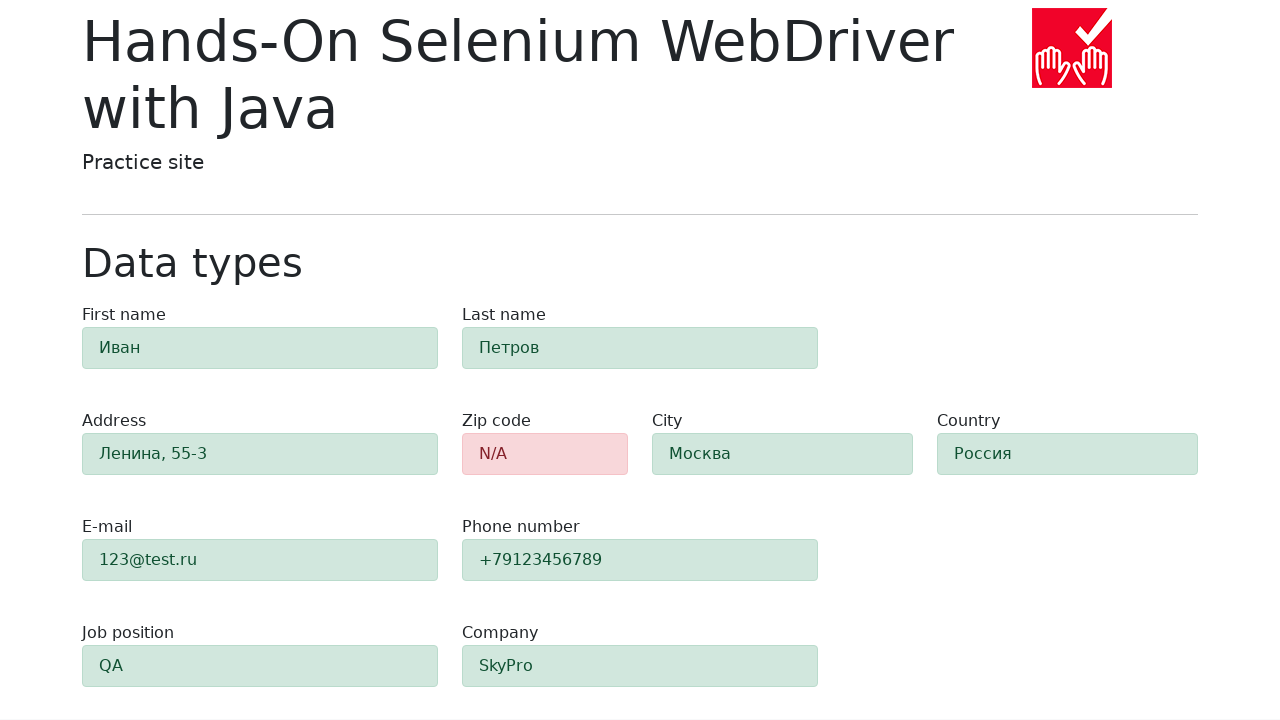

Verified company field is visible and highlighted green (valid)
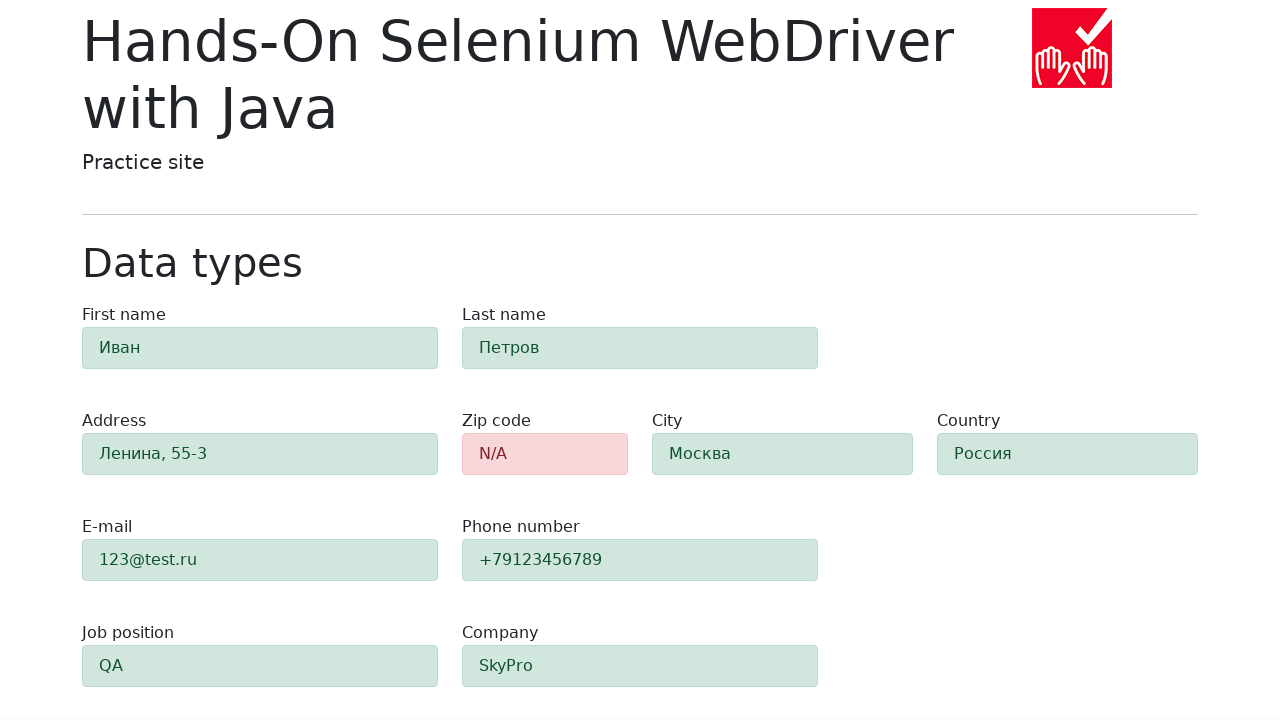

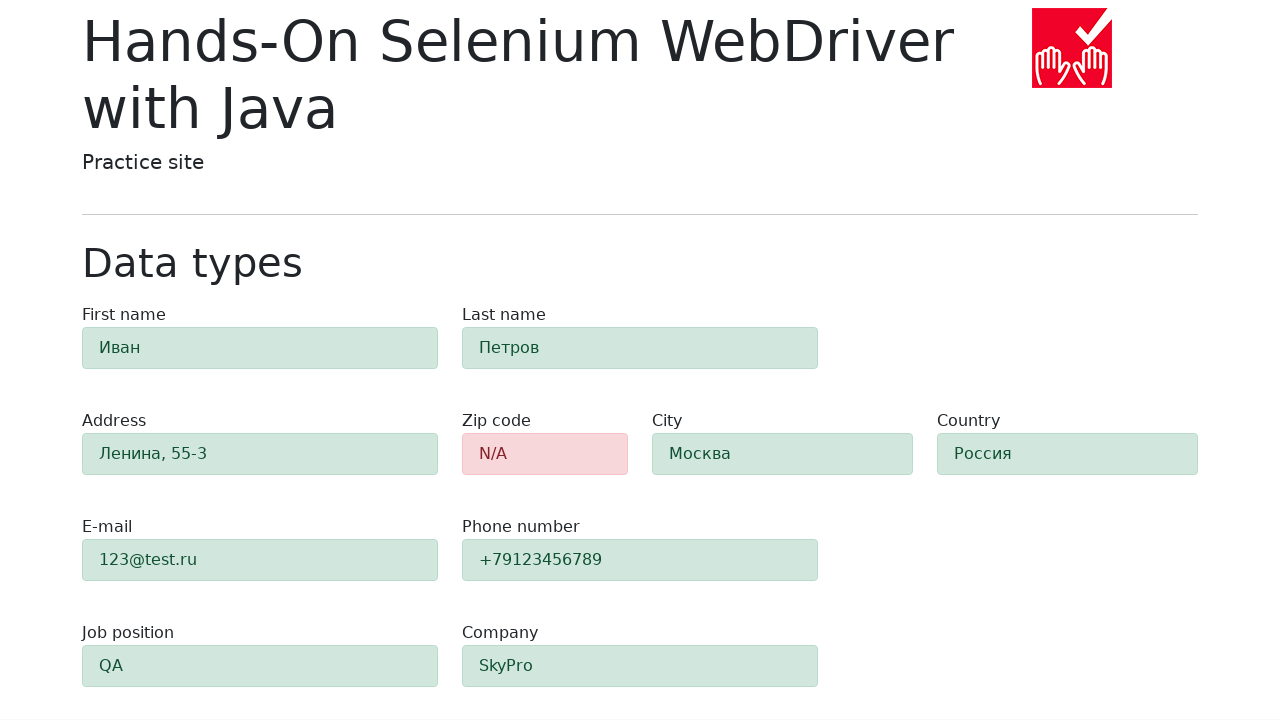